Tests hover functionality by hovering over multiple images and verifying that "View profile" link appears for each image

Starting URL: https://the-internet.herokuapp.com/hovers

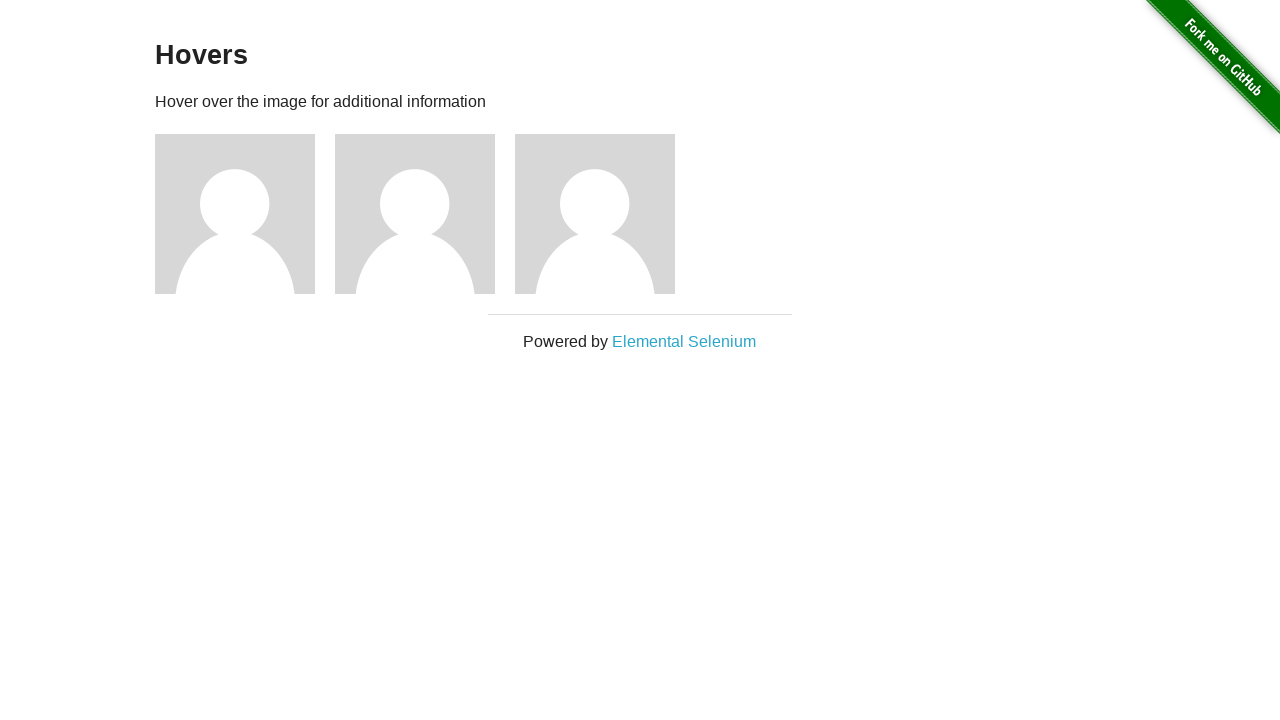

Located all avatar images on the page
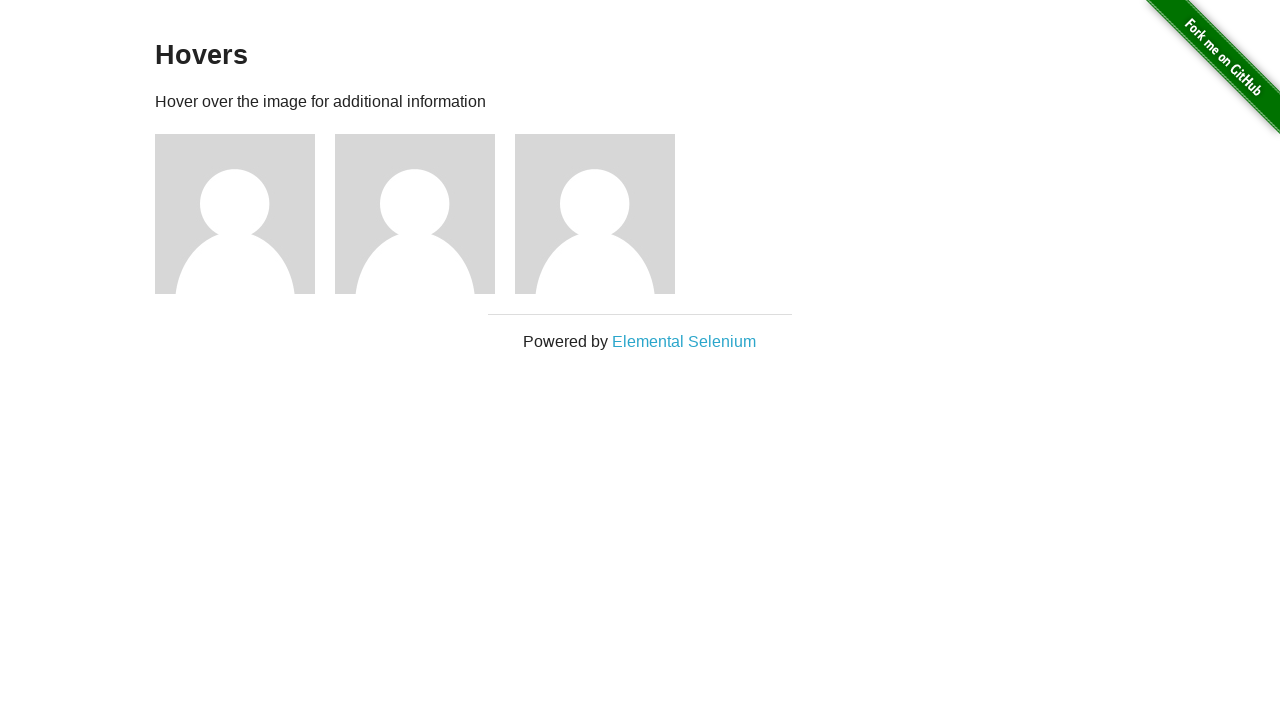

Hovered over avatar image 0 at (235, 214) on img[src='/img/avatar-blank.jpg'] >> nth=0
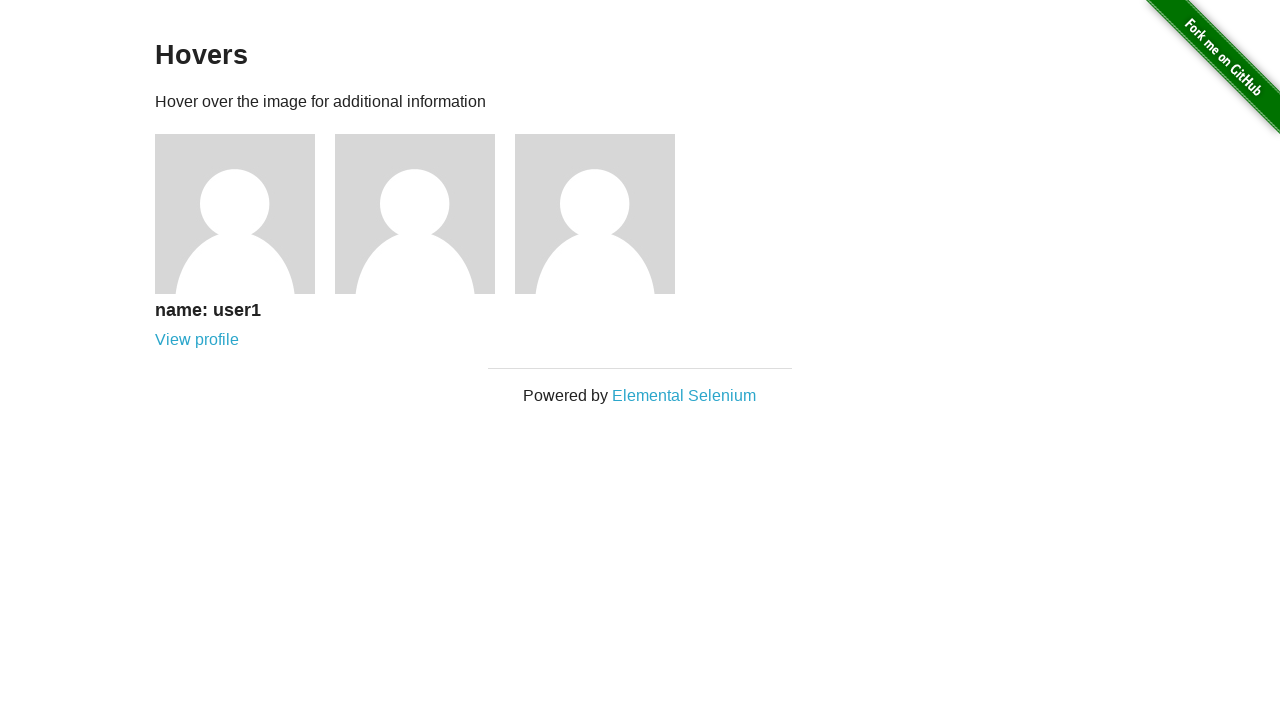

Located 'View profile' link for image 0
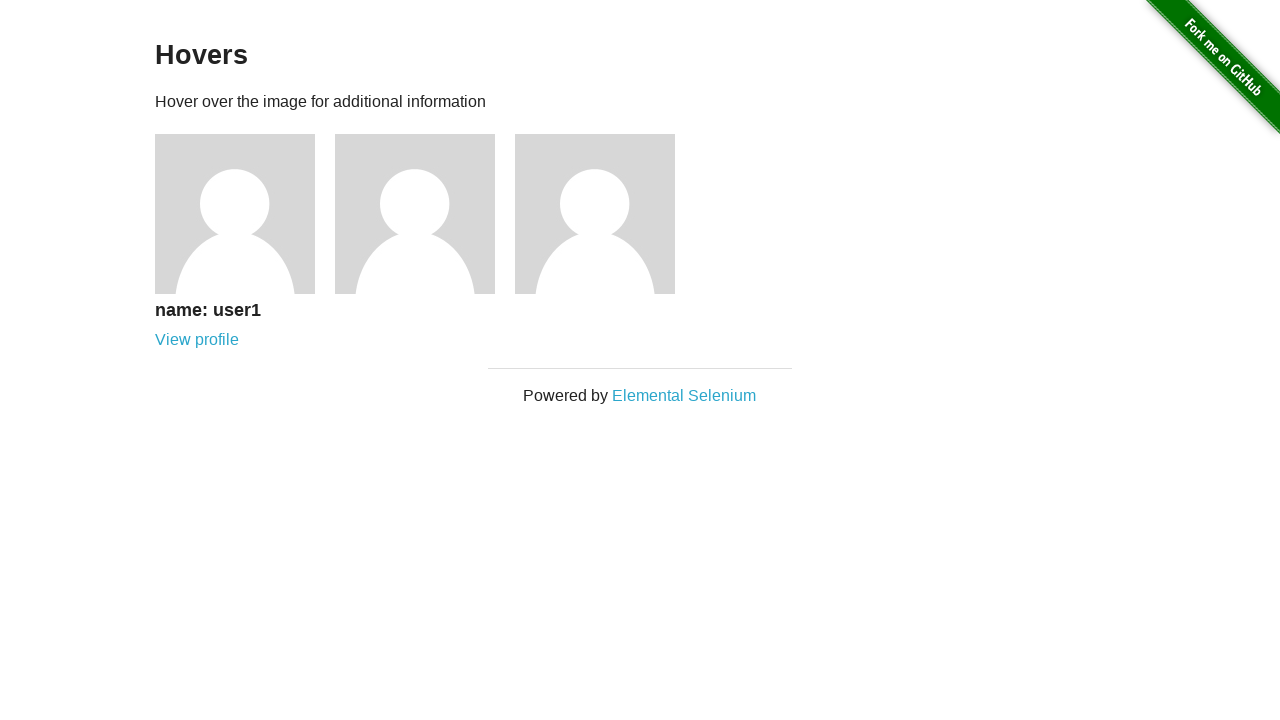

Verified 'View profile' link is visible for image 0
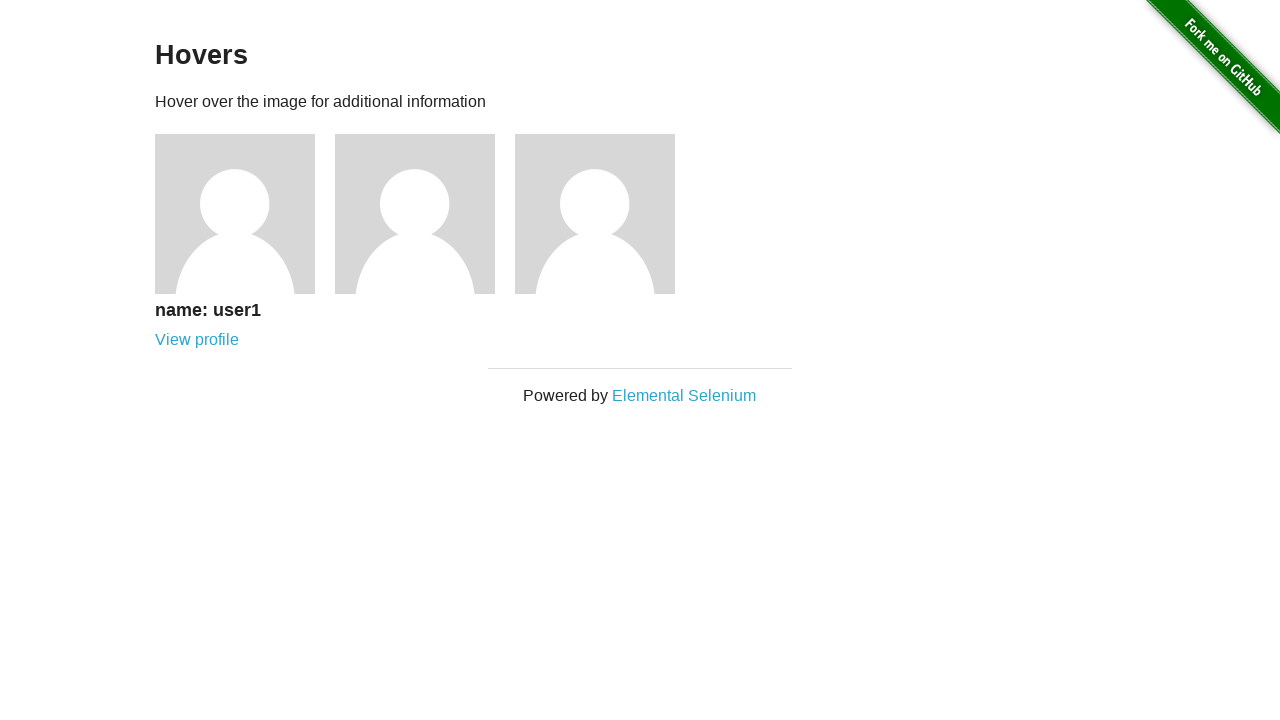

Hovered over avatar image 1 at (415, 214) on img[src='/img/avatar-blank.jpg'] >> nth=1
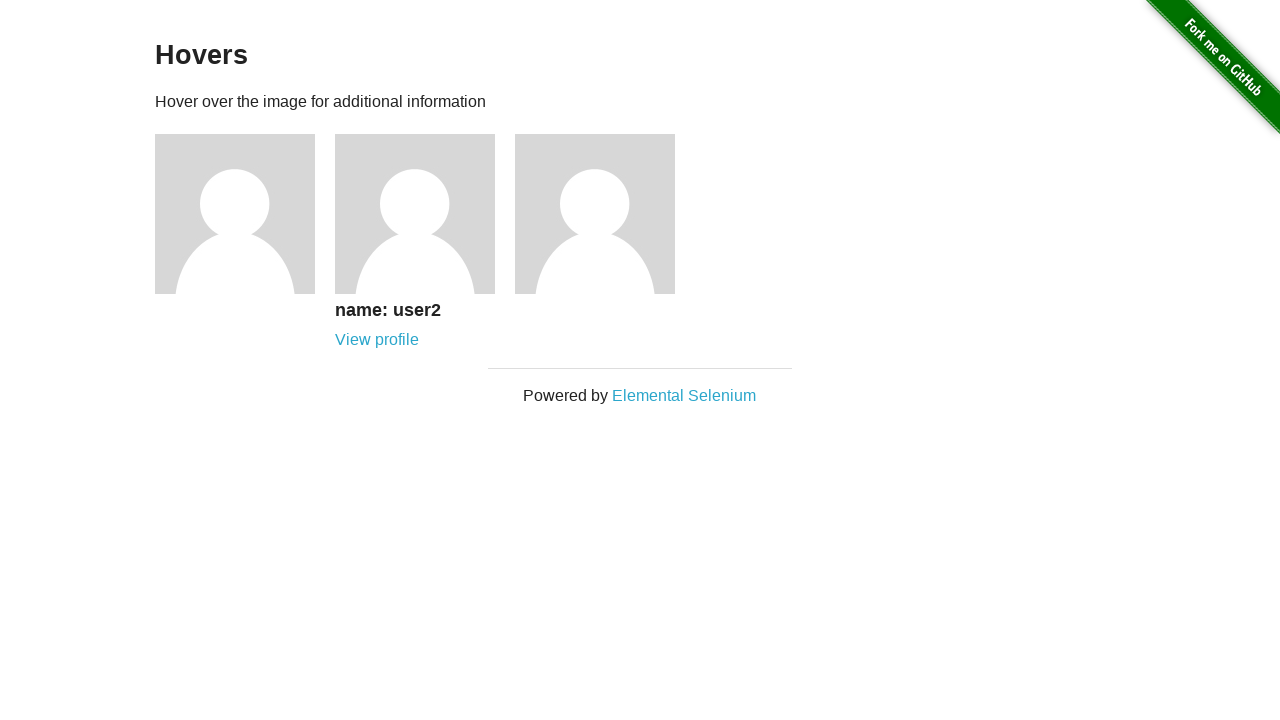

Located 'View profile' link for image 1
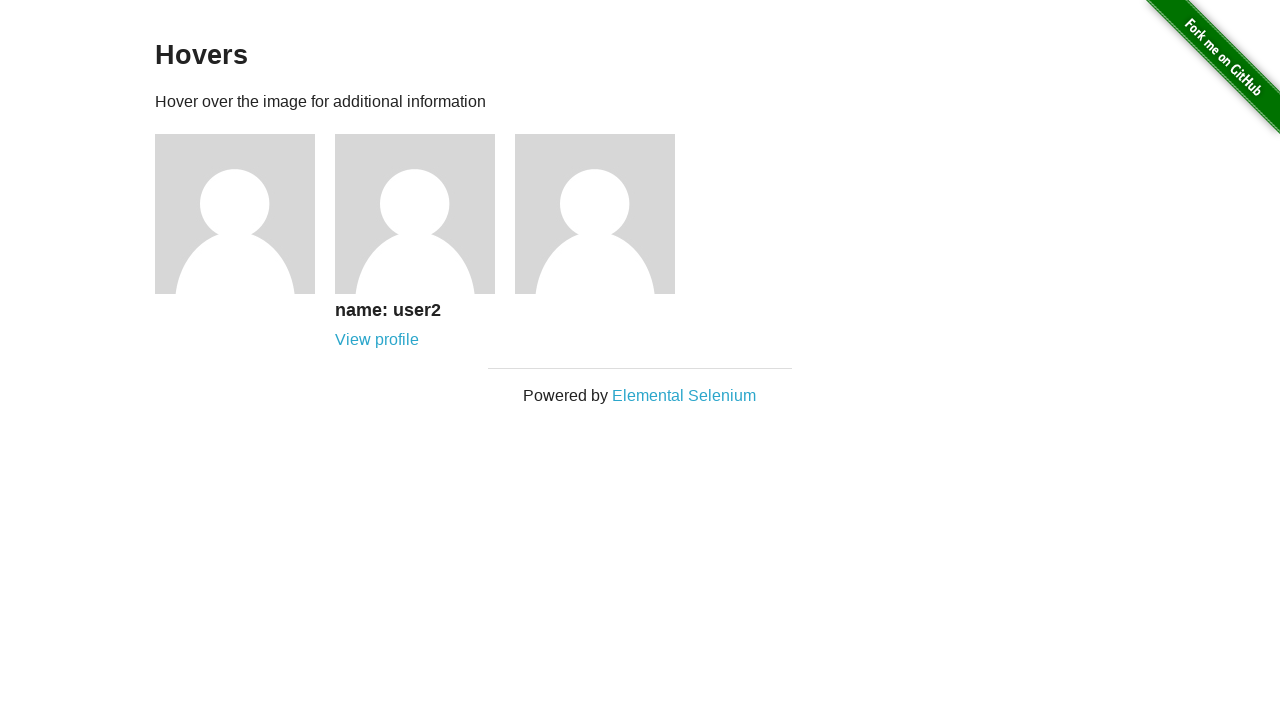

Verified 'View profile' link is visible for image 1
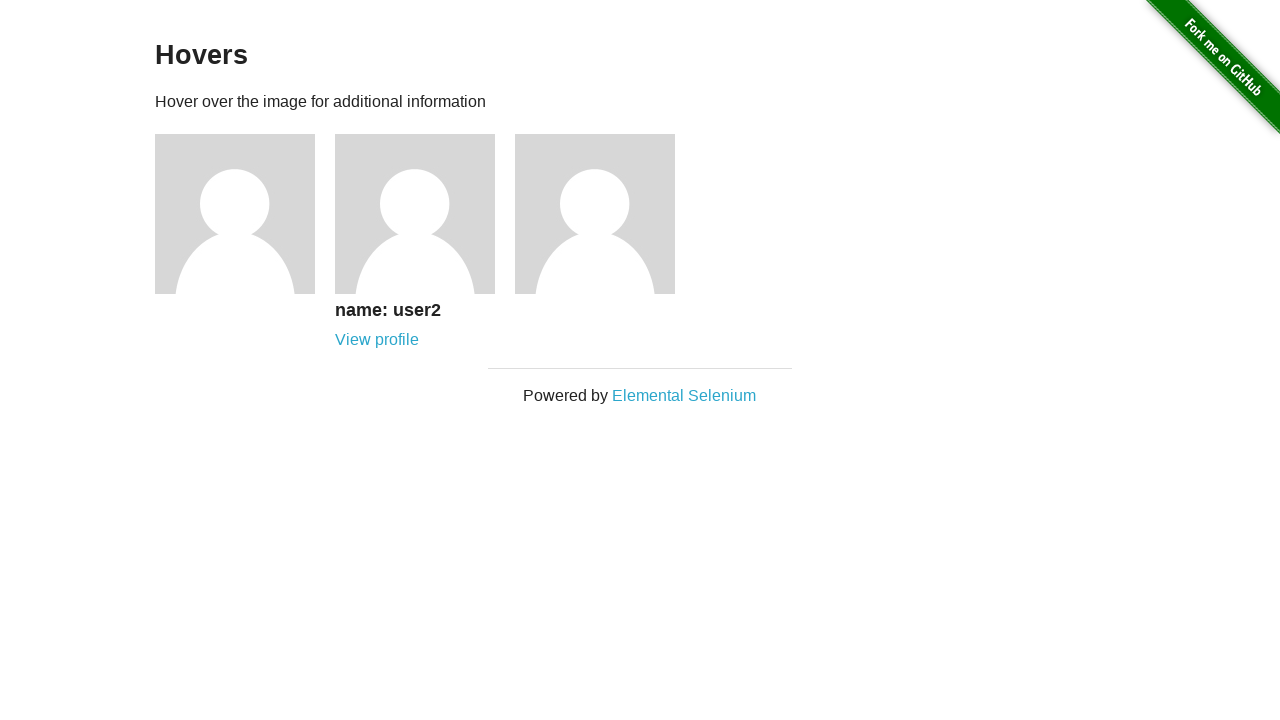

Hovered over avatar image 2 at (595, 214) on img[src='/img/avatar-blank.jpg'] >> nth=2
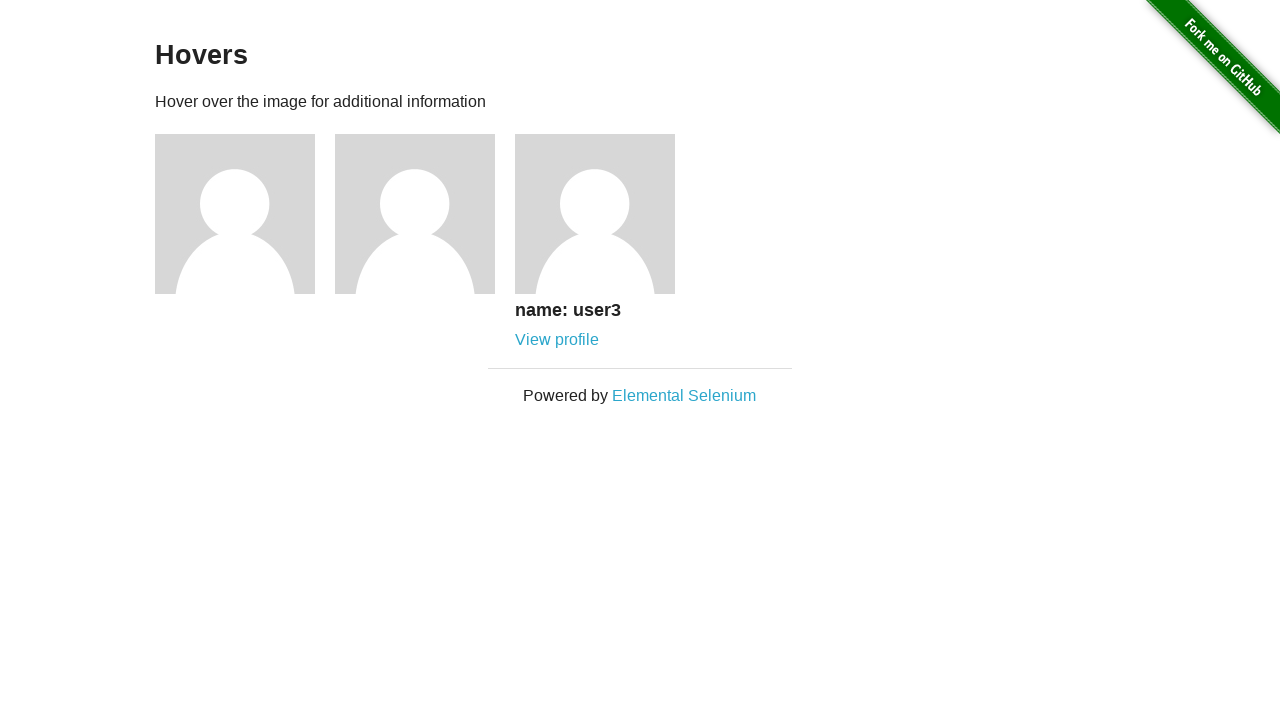

Located 'View profile' link for image 2
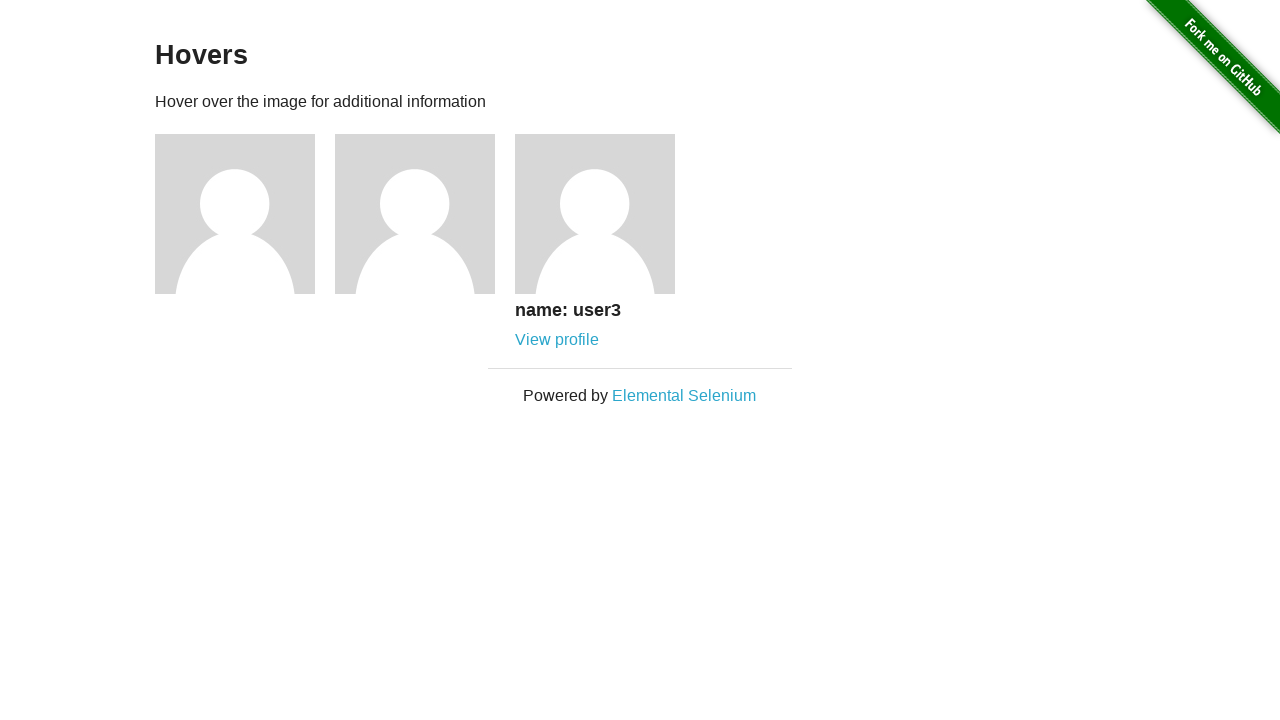

Verified 'View profile' link is visible for image 2
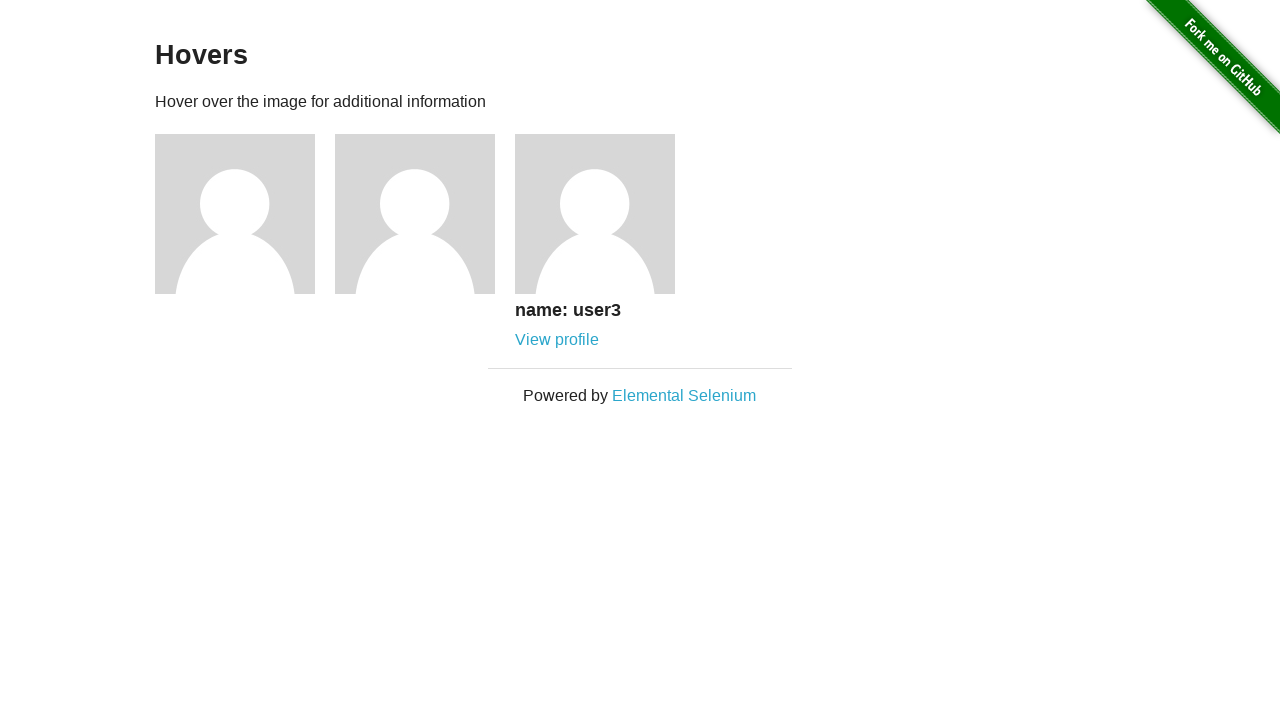

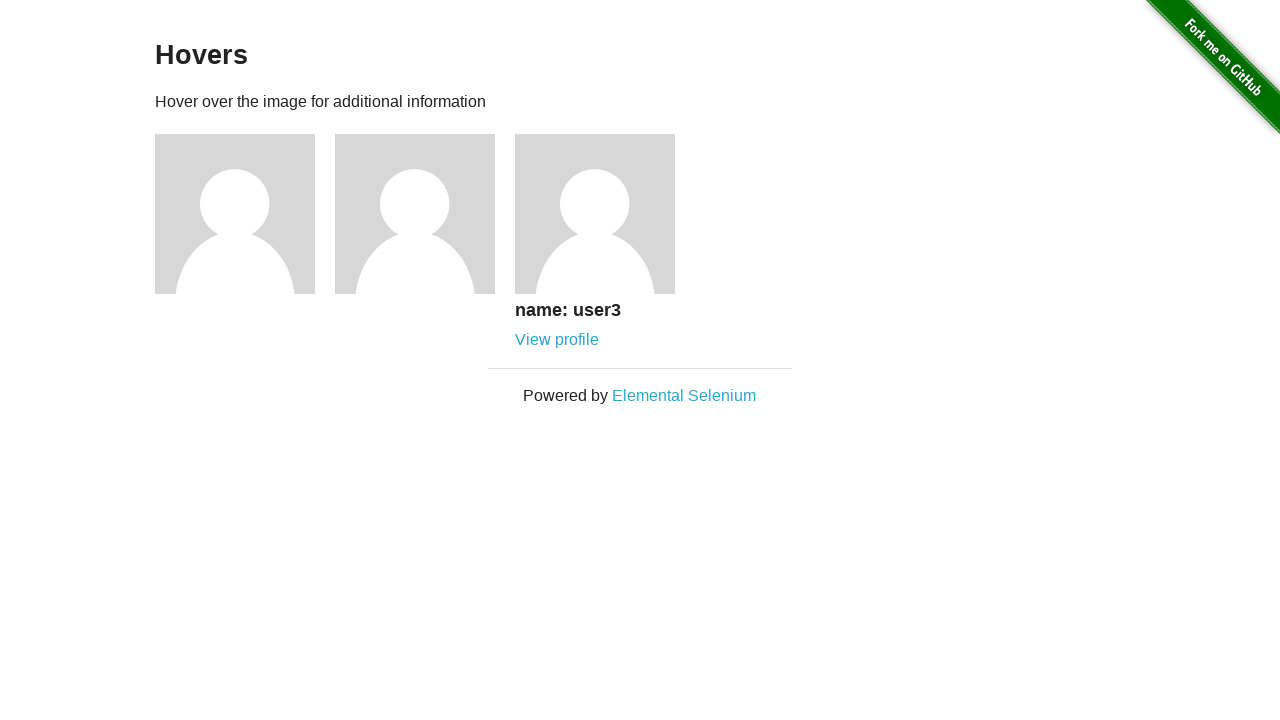